Tests hover functionality by moving the mouse over the tutorials navigation button on W3Schools website

Starting URL: https://www.w3schools.com

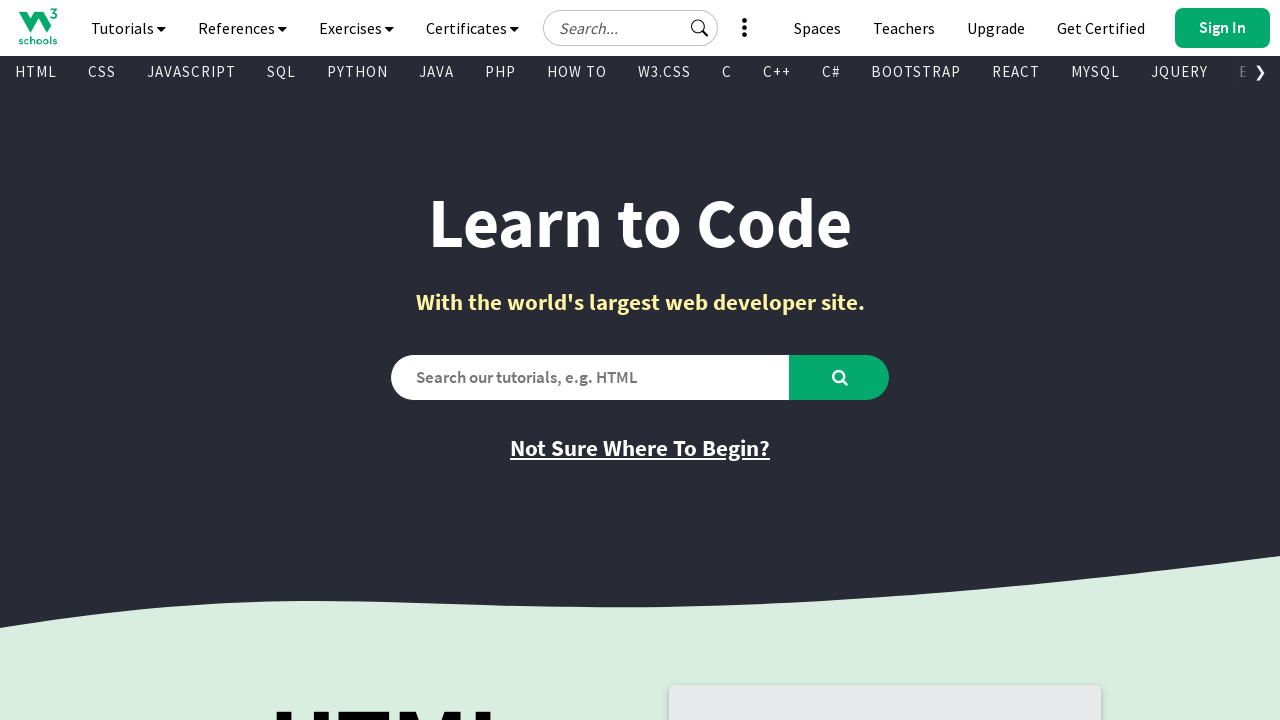

Navigated to W3Schools homepage
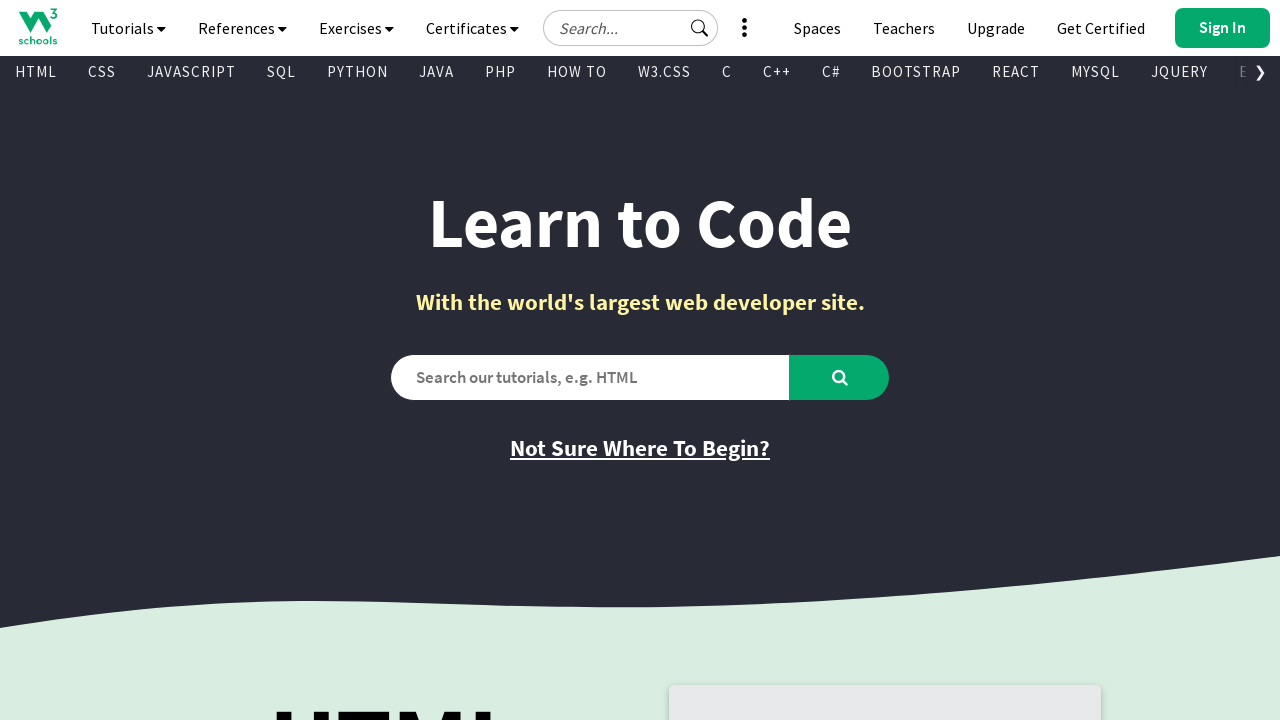

Hovered over tutorials navigation button at (128, 28) on #navbtn_tutorials
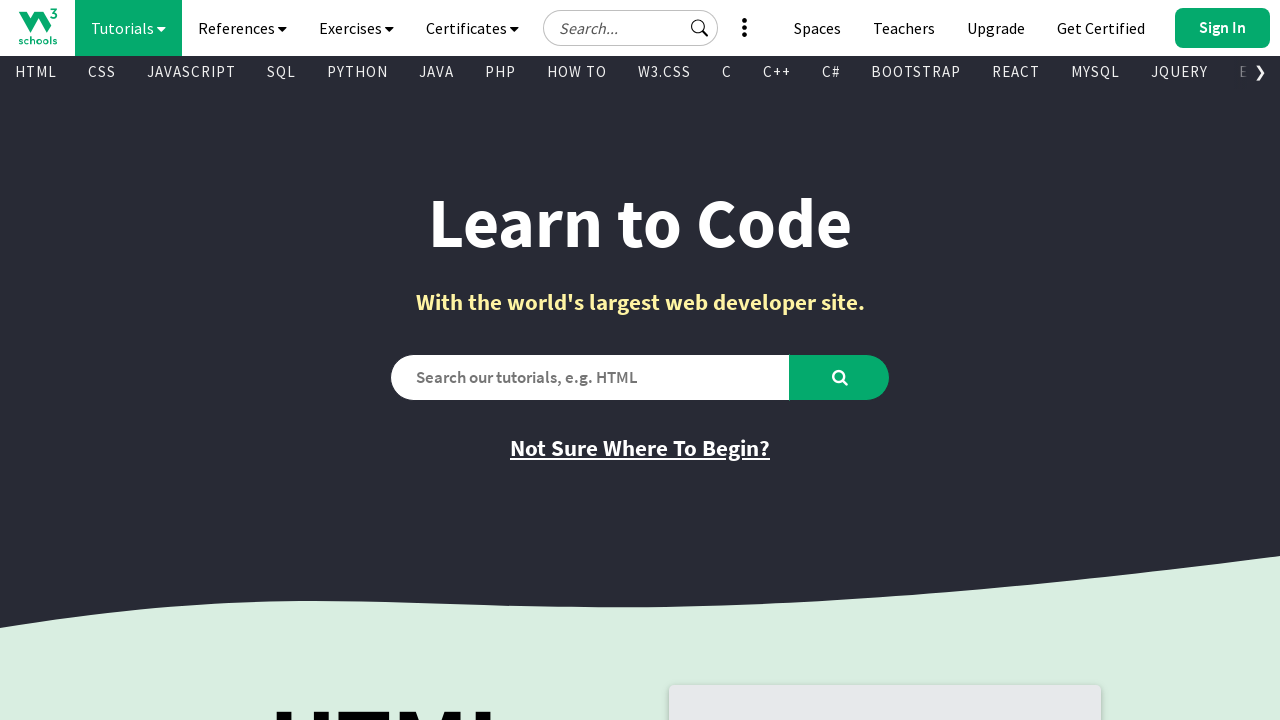

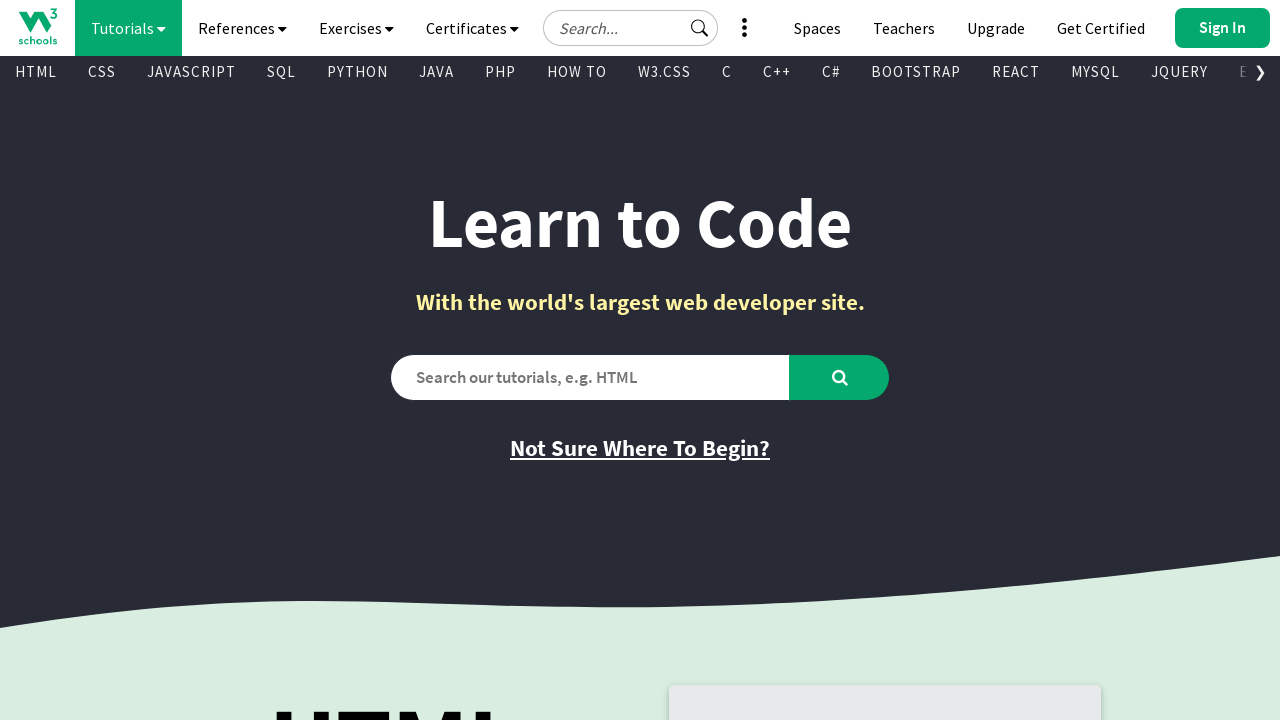